Tests that the OpenWeatherMap homepage loads successfully by verifying the URL contains 'openweathermap'

Starting URL: https://openweathermap.org/

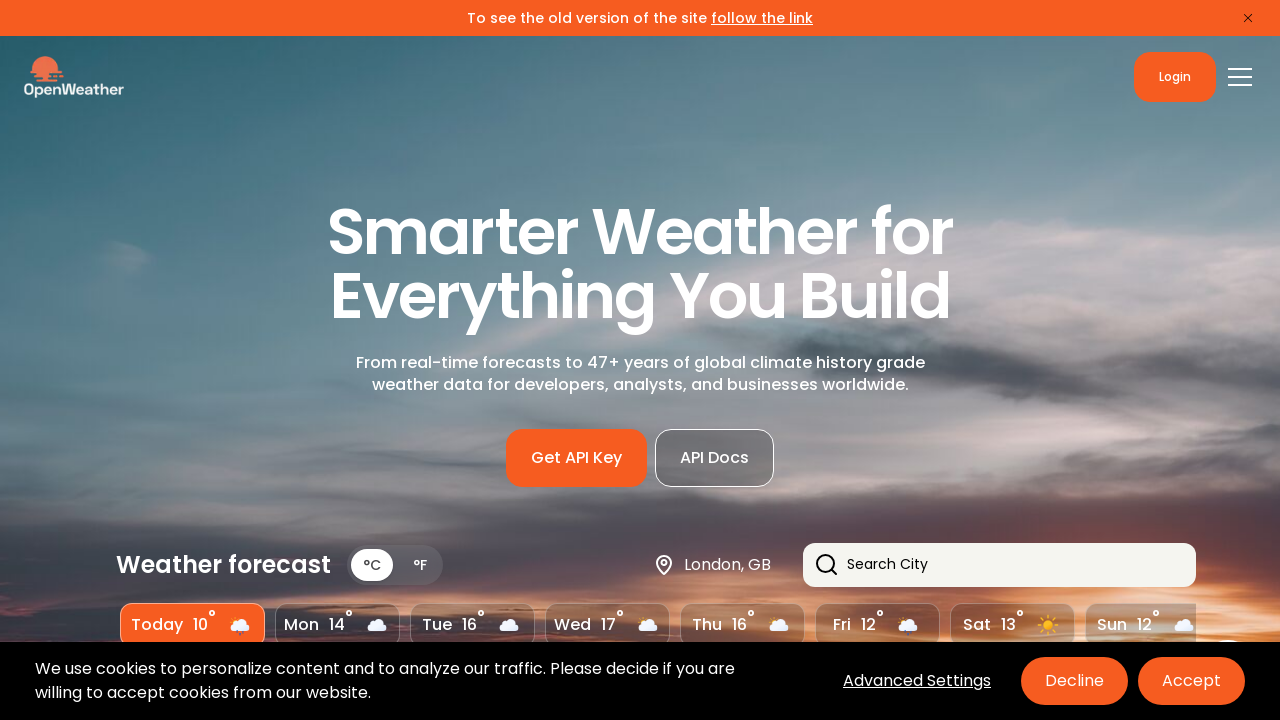

Navigated to OpenWeatherMap homepage
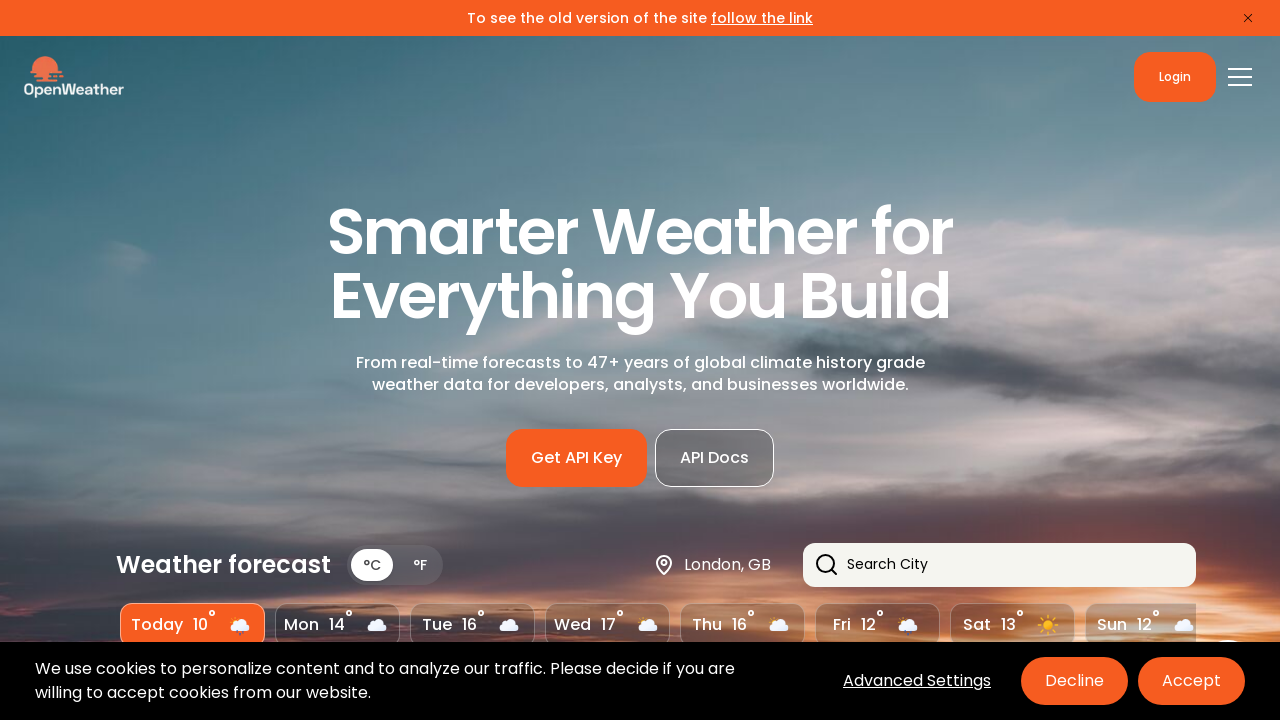

Verified URL contains 'openweathermap'
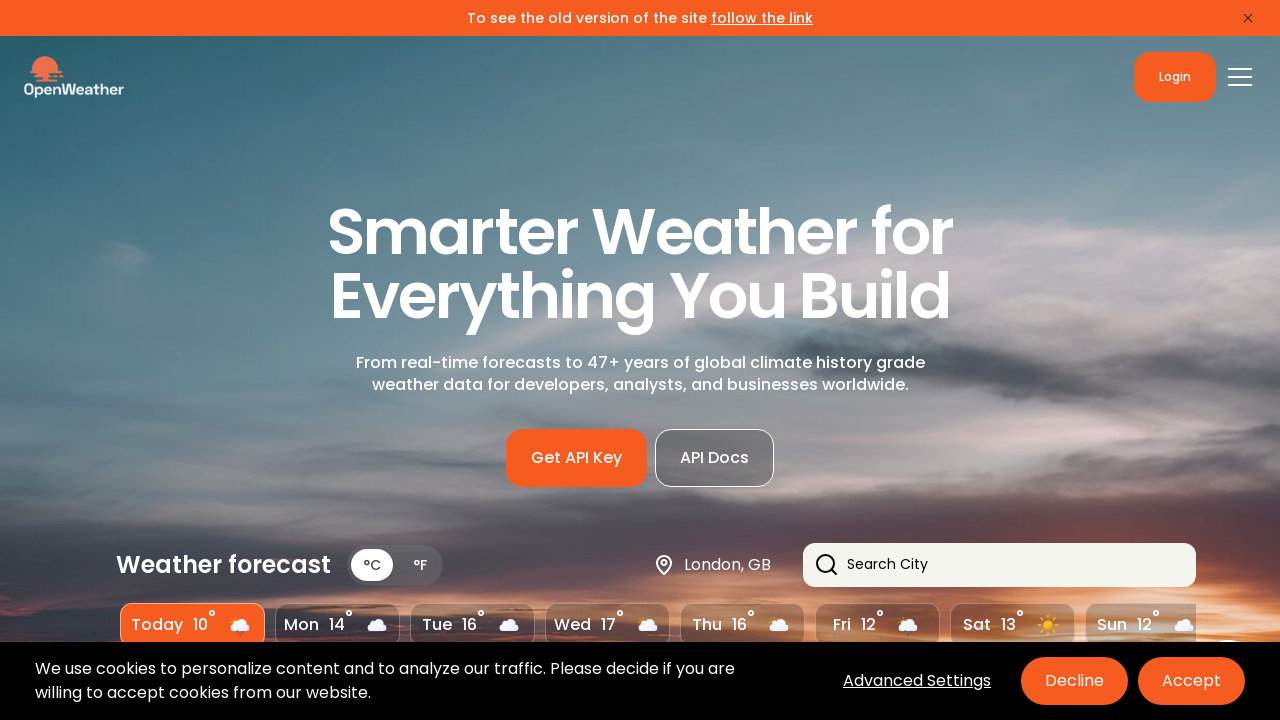

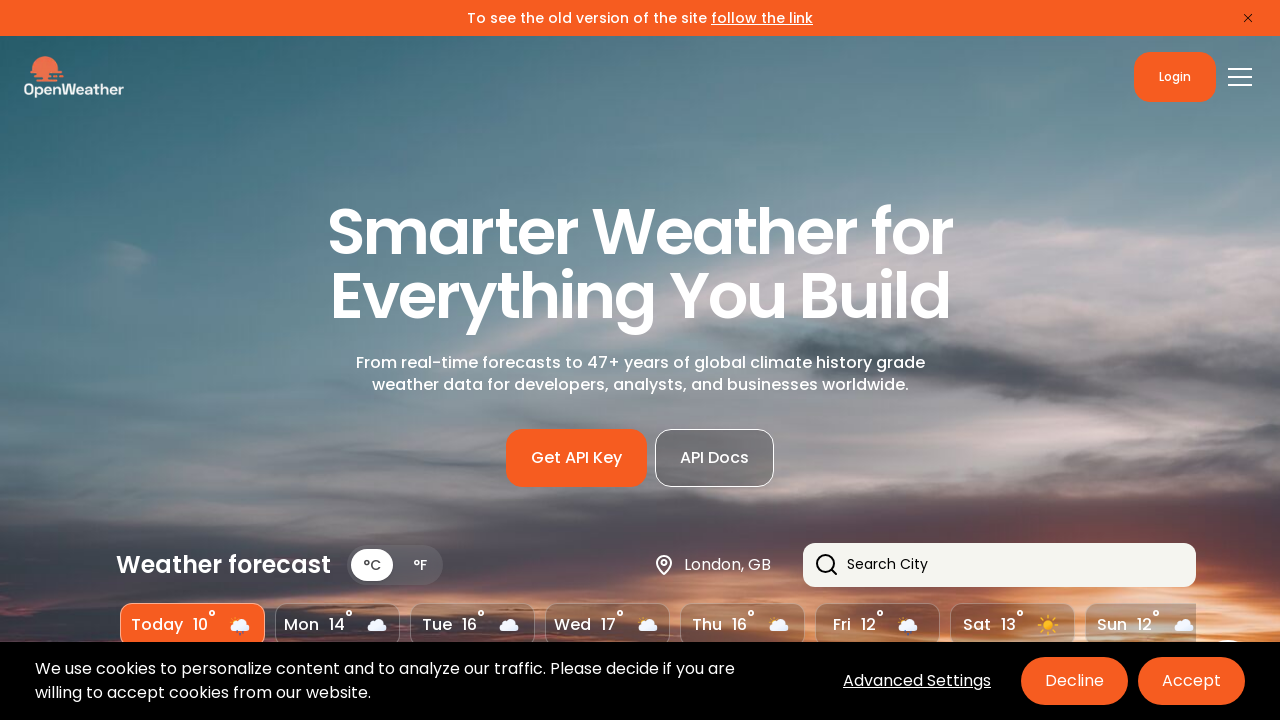